Navigates to the checkboxes page, clicks checkbox one to select it, and verifies it becomes selected

Starting URL: https://the-internet.herokuapp.com/

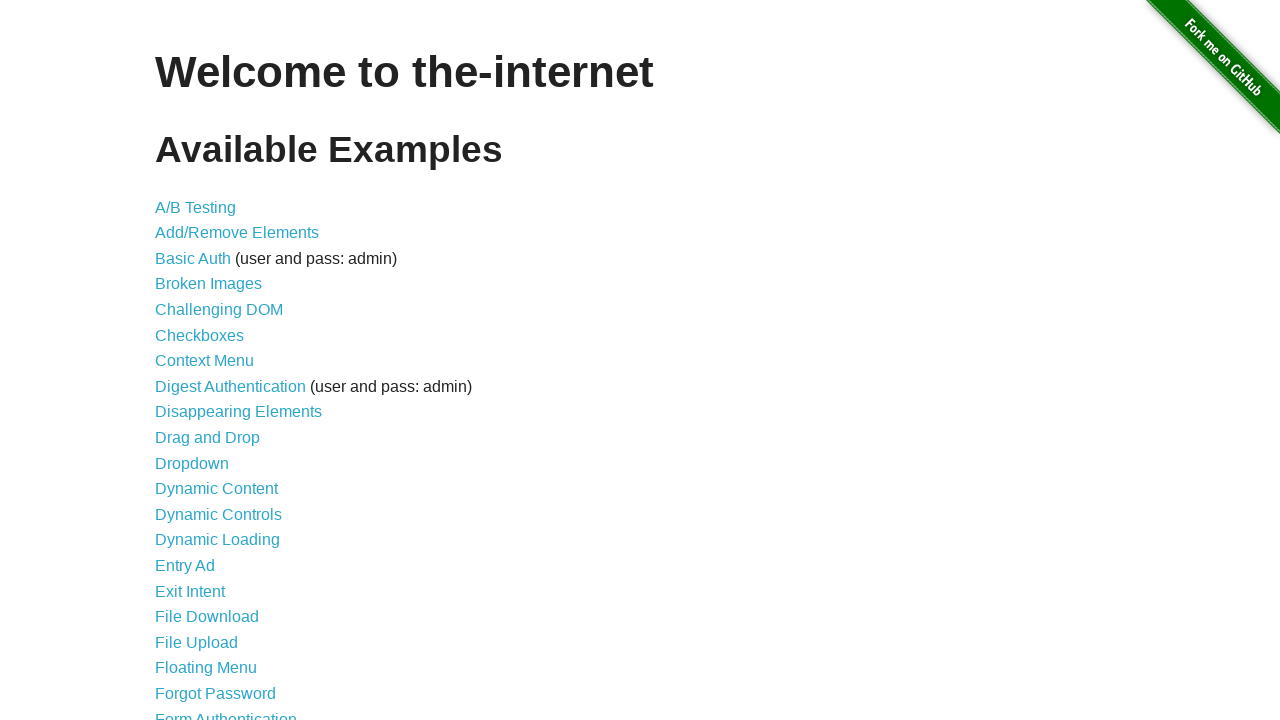

Clicked on Checkboxes link at (200, 335) on xpath=//*[@id='content']/ul/li[6]/a
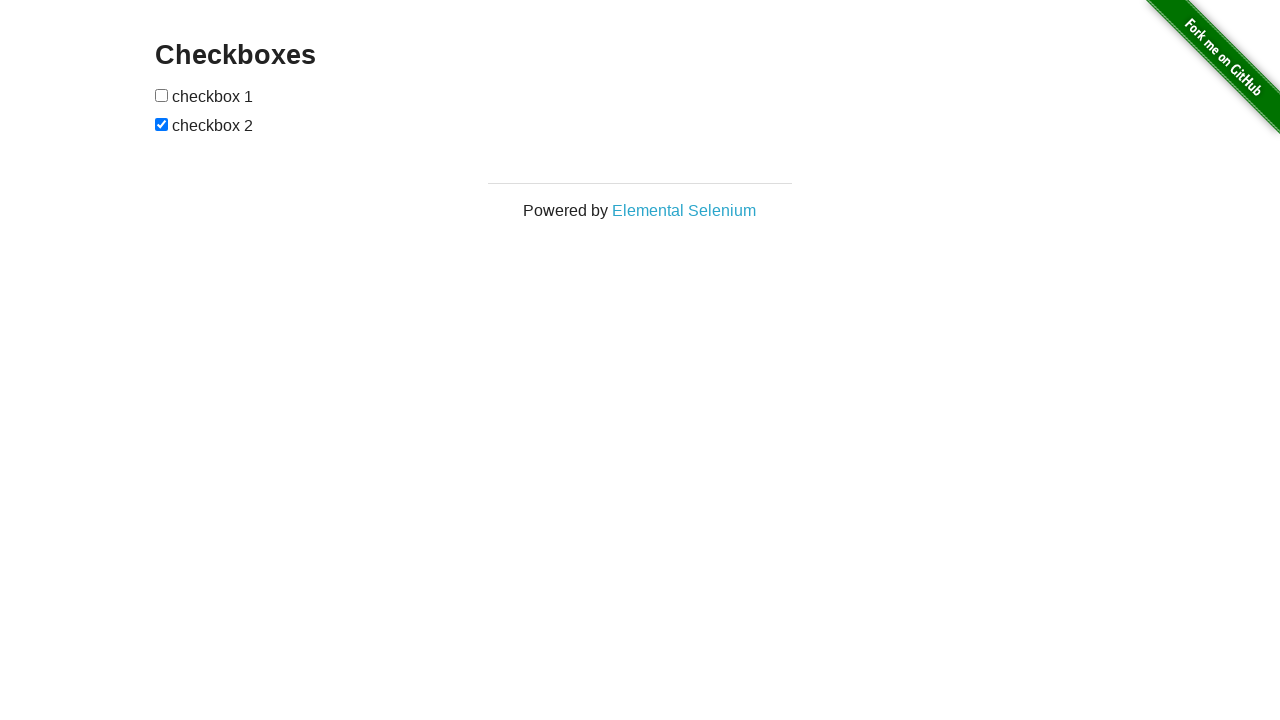

Checkbox element became visible
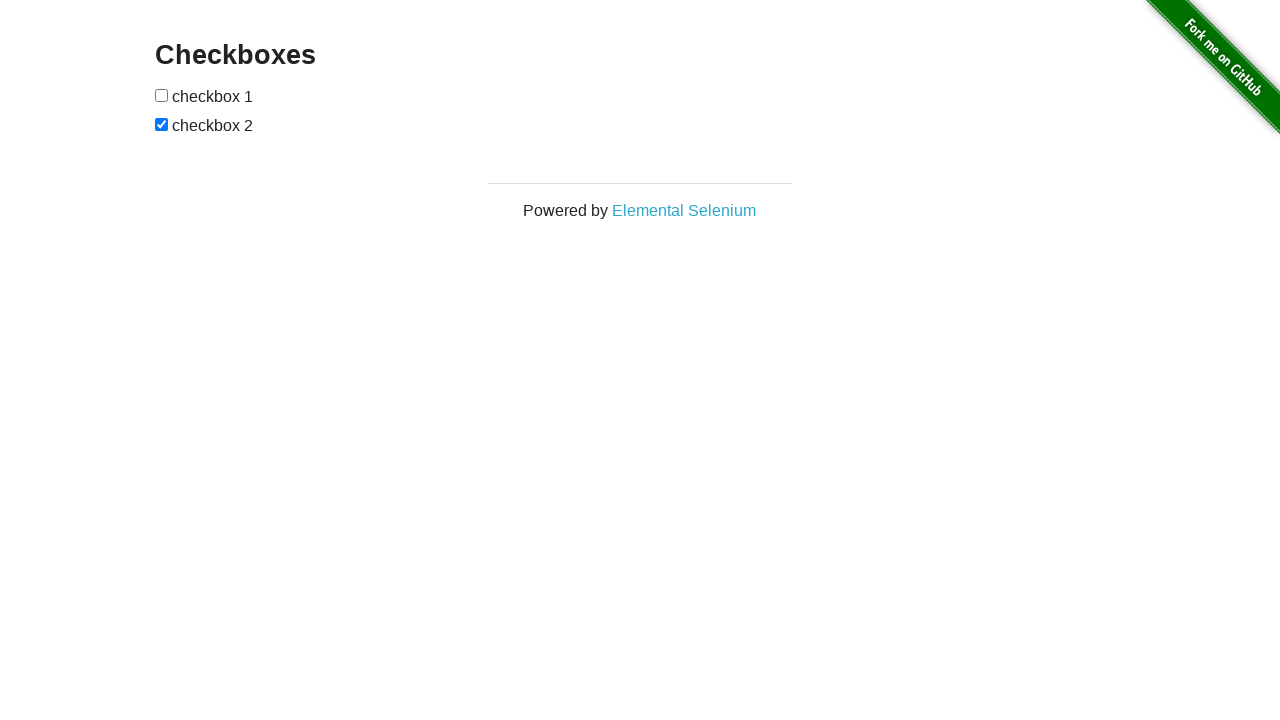

Clicked checkbox one to select it at (162, 95) on input[type='checkbox'] >> nth=0
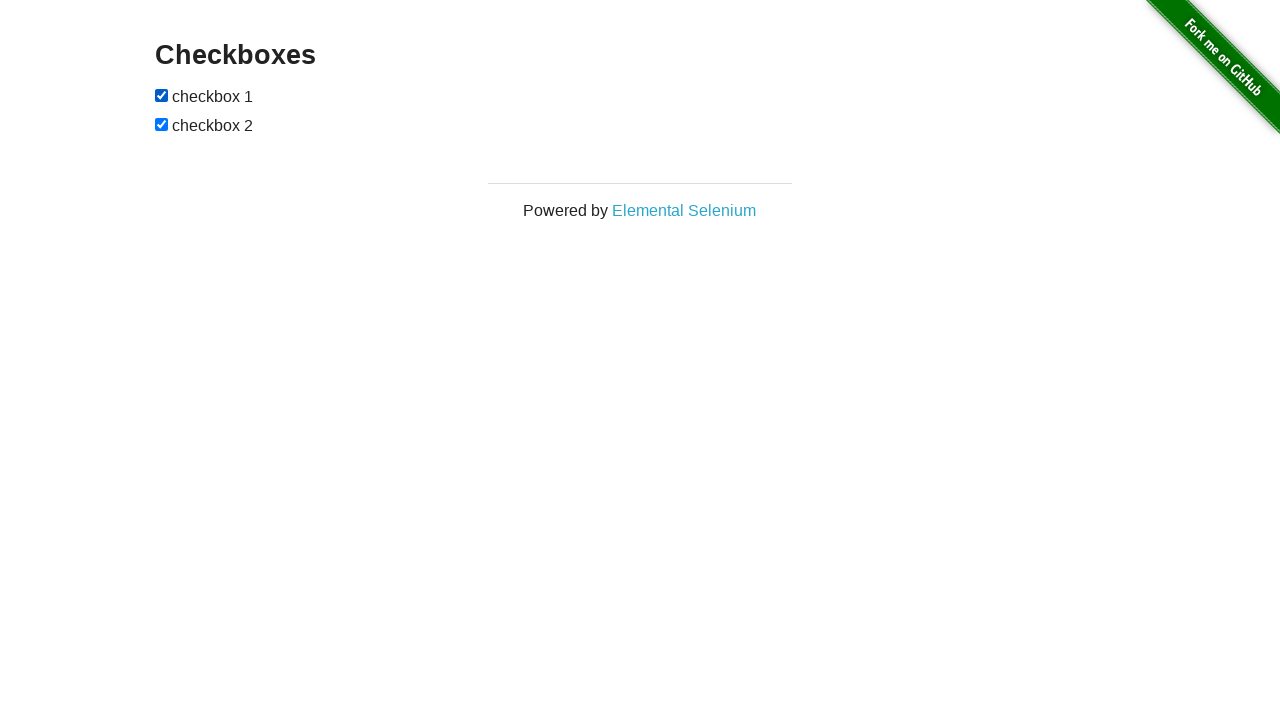

Verified checkbox one is now selected
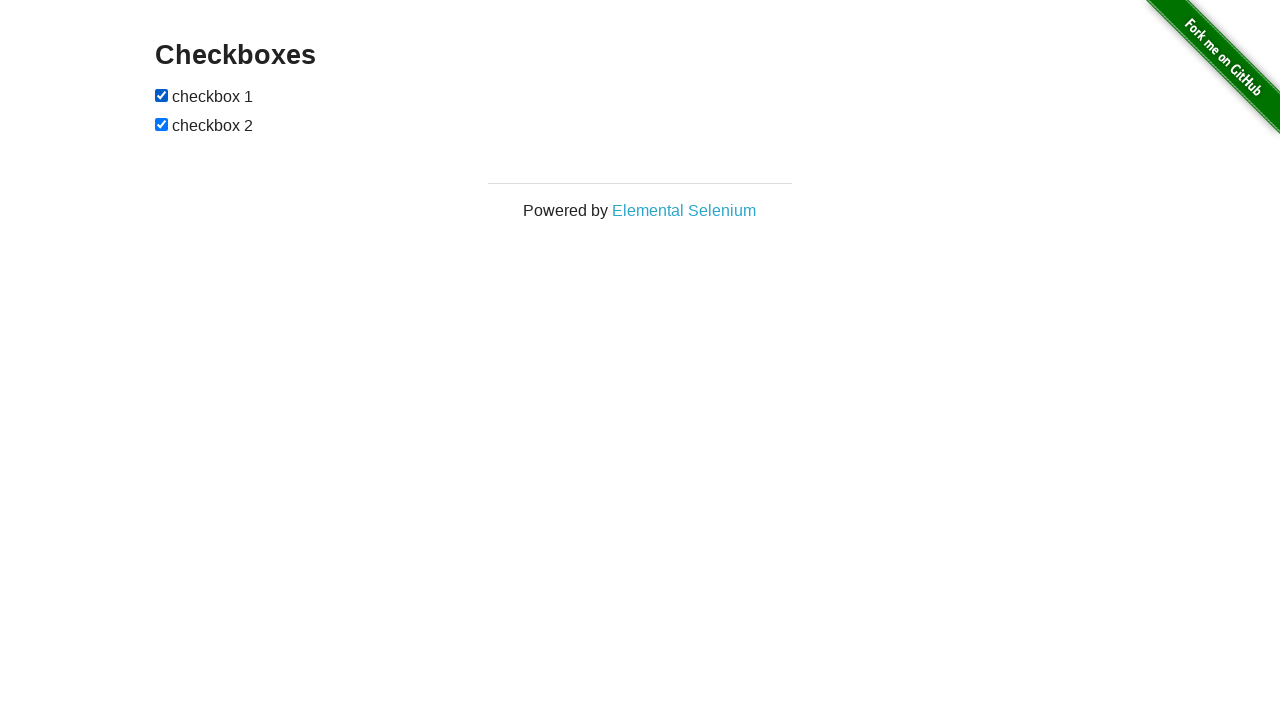

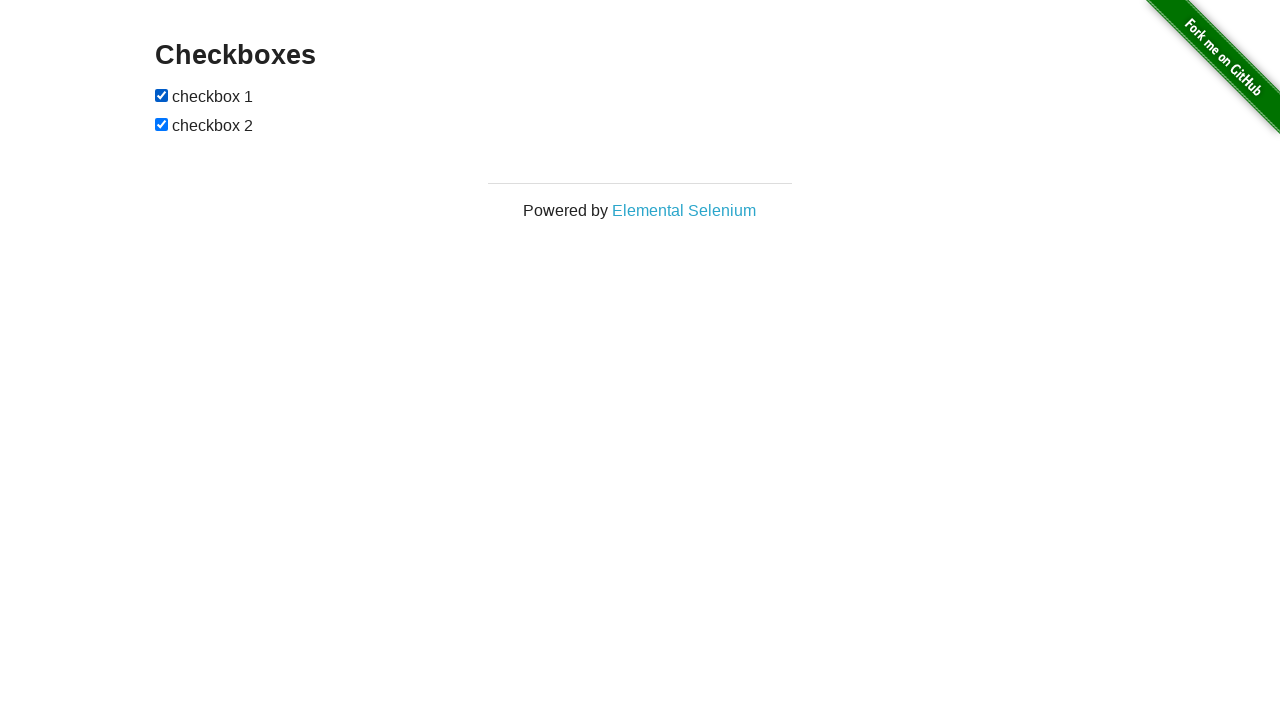